Verifies that all navigation menu links are present with the correct text labels

Starting URL: https://practice-react.sdetunicorns.com/

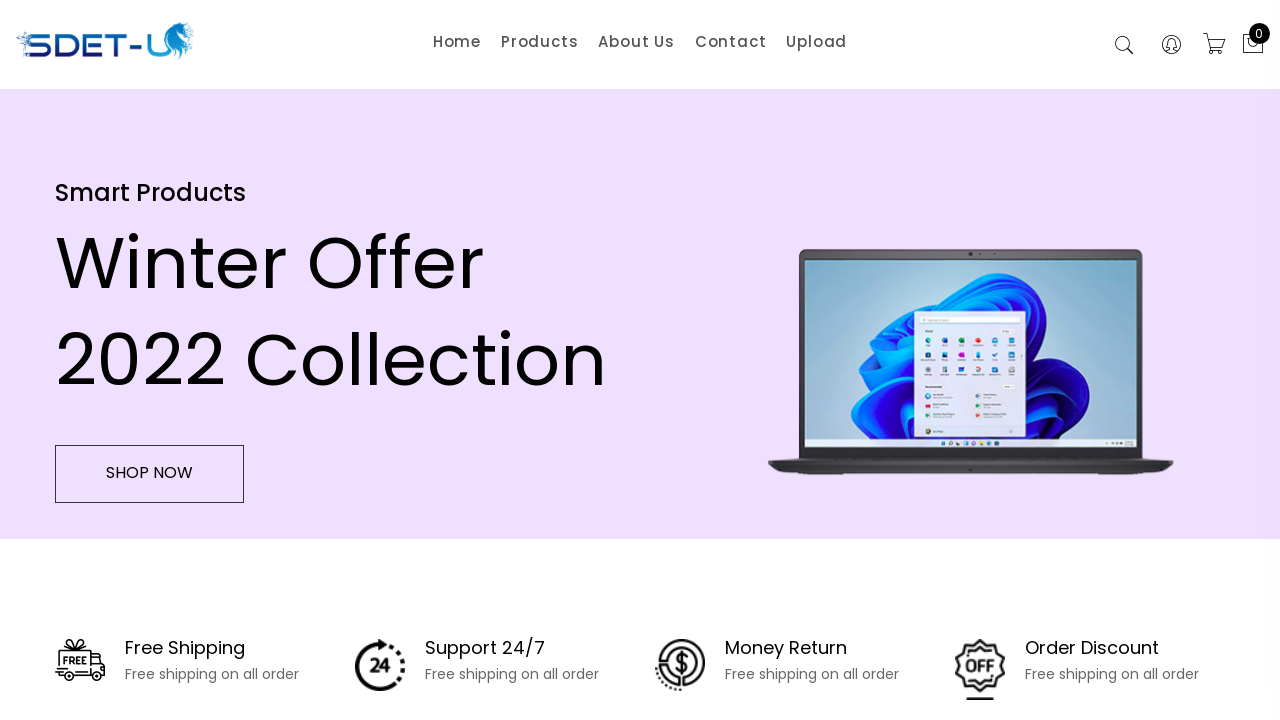

Navigated to practice React application
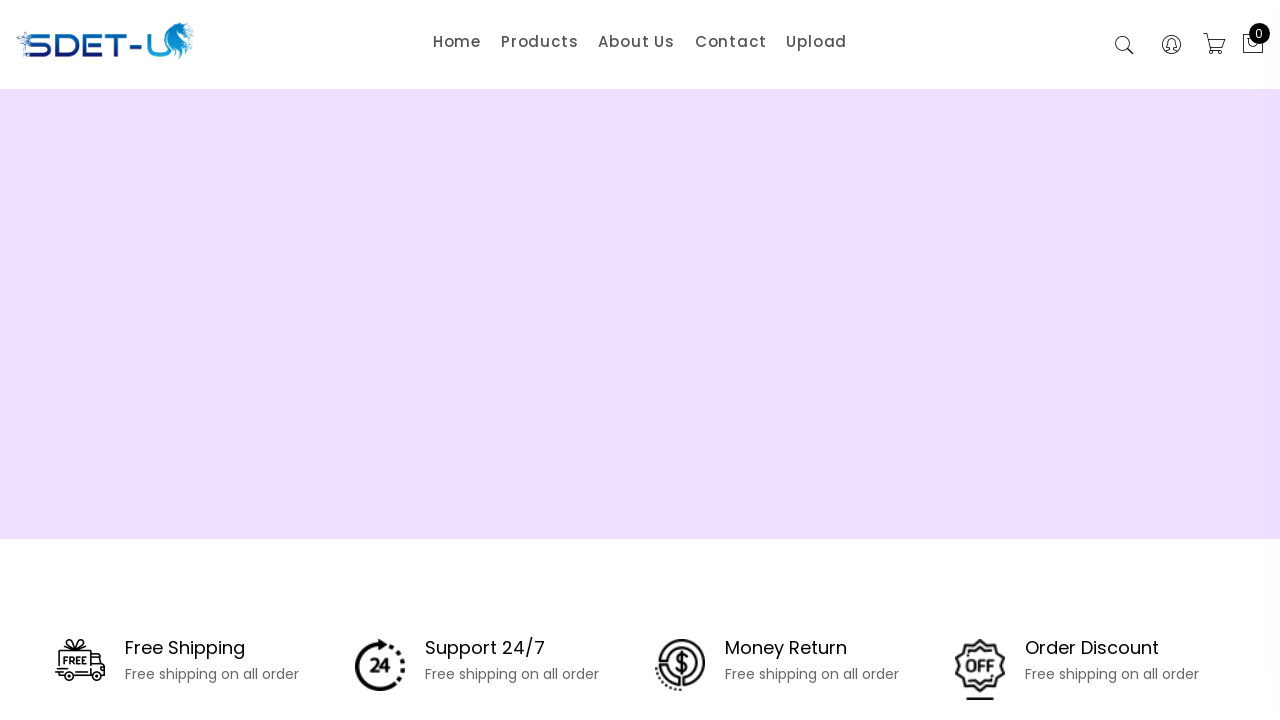

Waited for Products navigation menu item to load
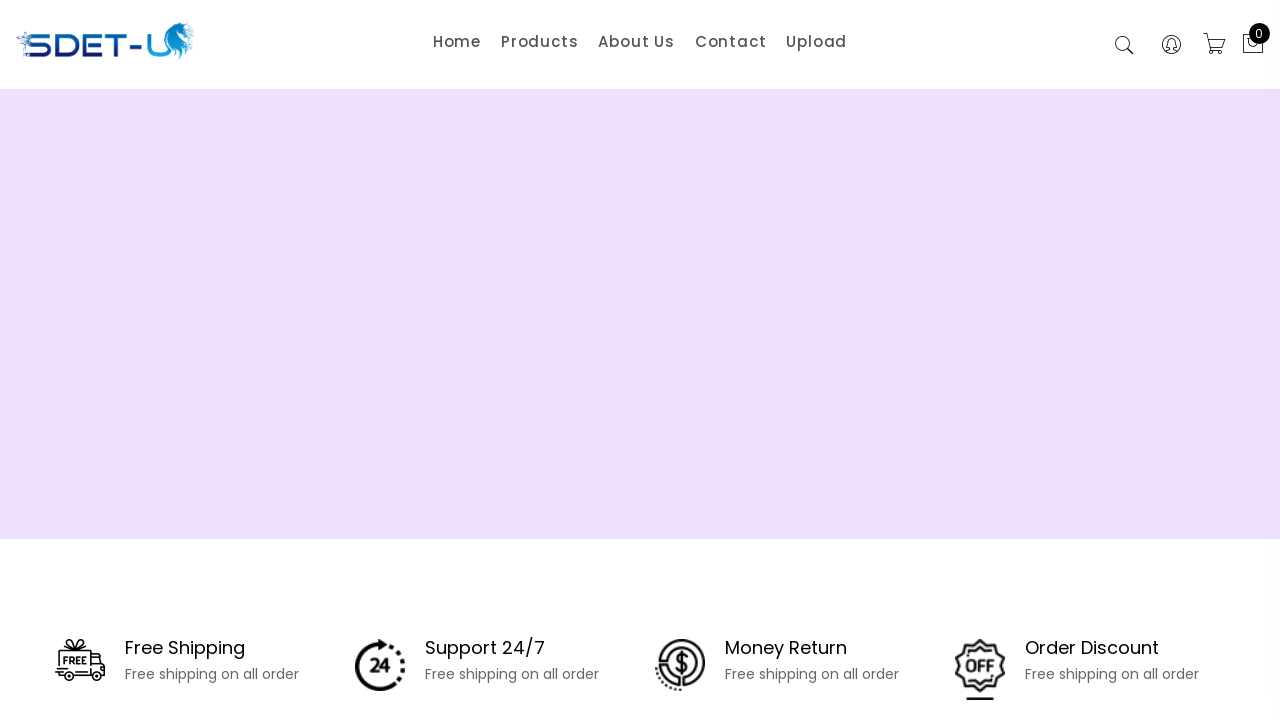

Verified Products link text is present in navigation menu
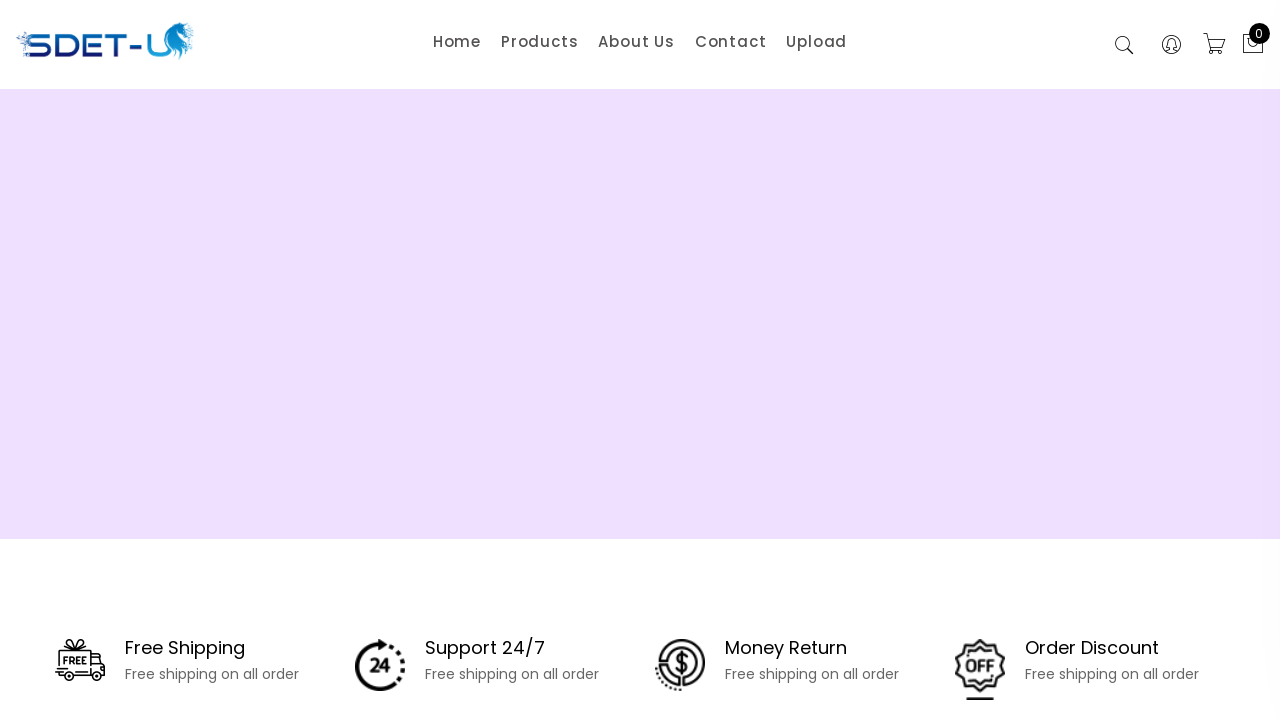

Verified navigation menu item 'Home' is present with correct text
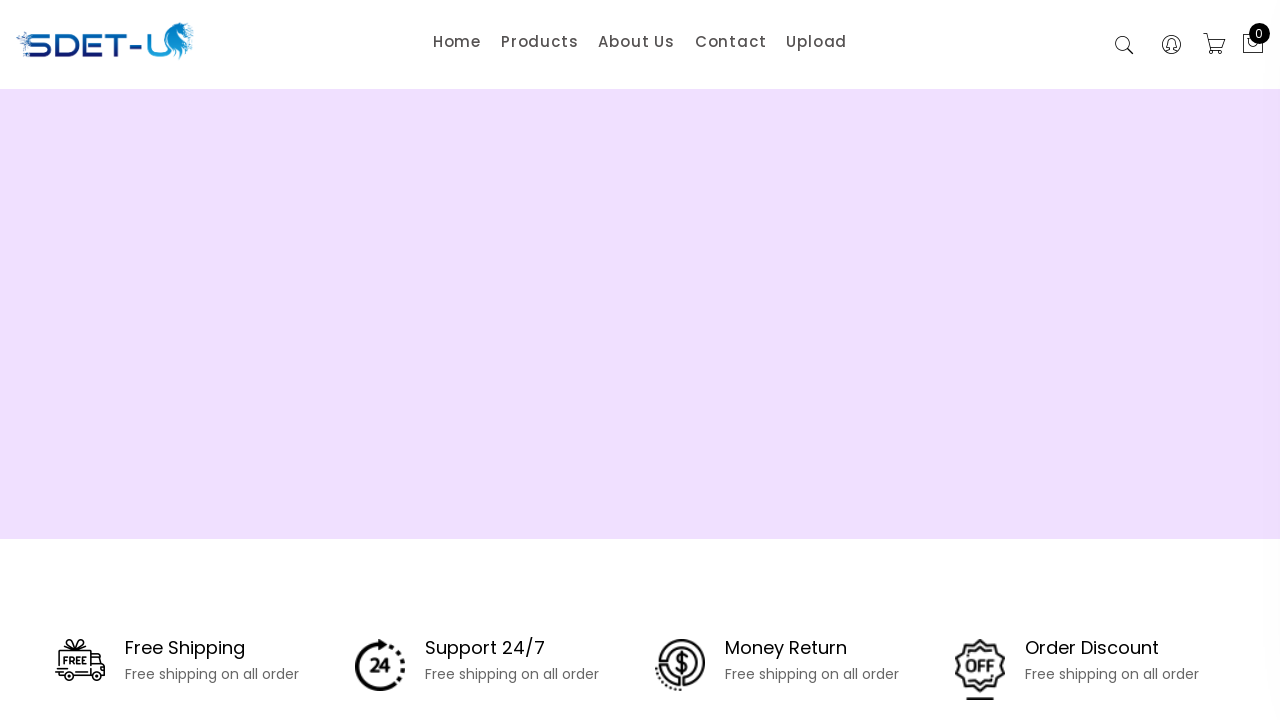

Verified navigation menu item 'Products' is present with correct text
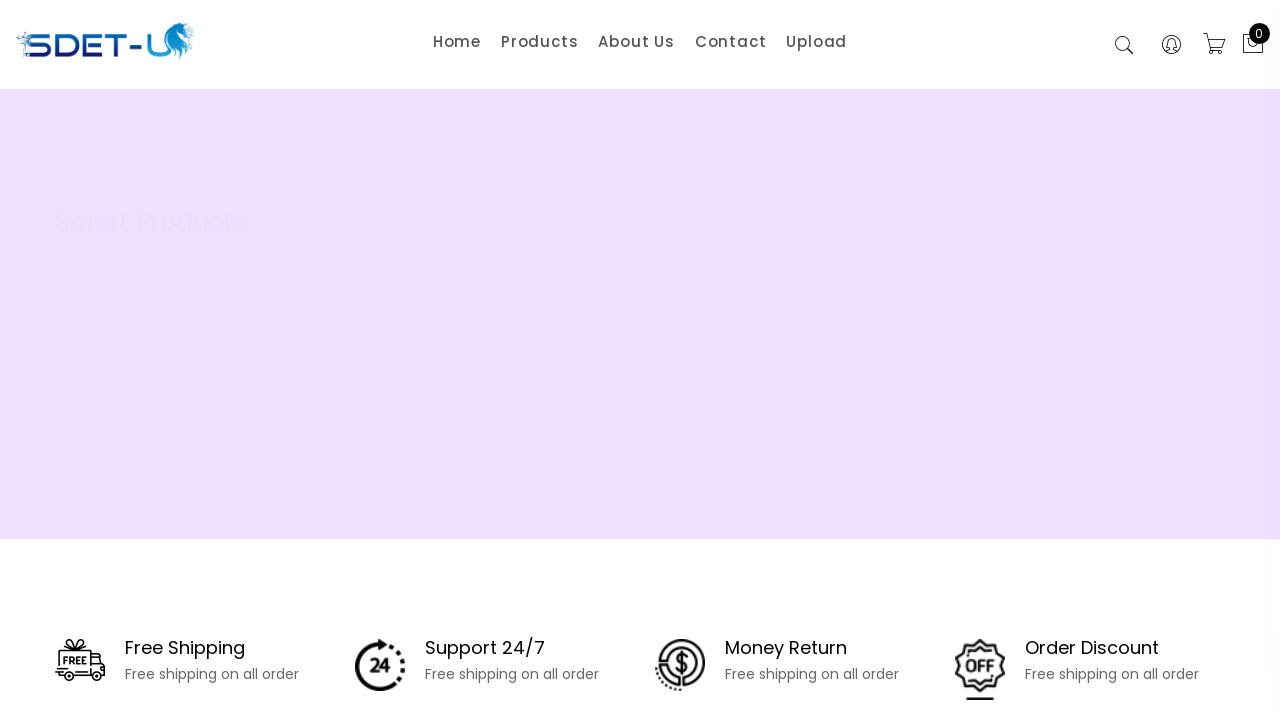

Verified navigation menu item 'About Us' is present with correct text
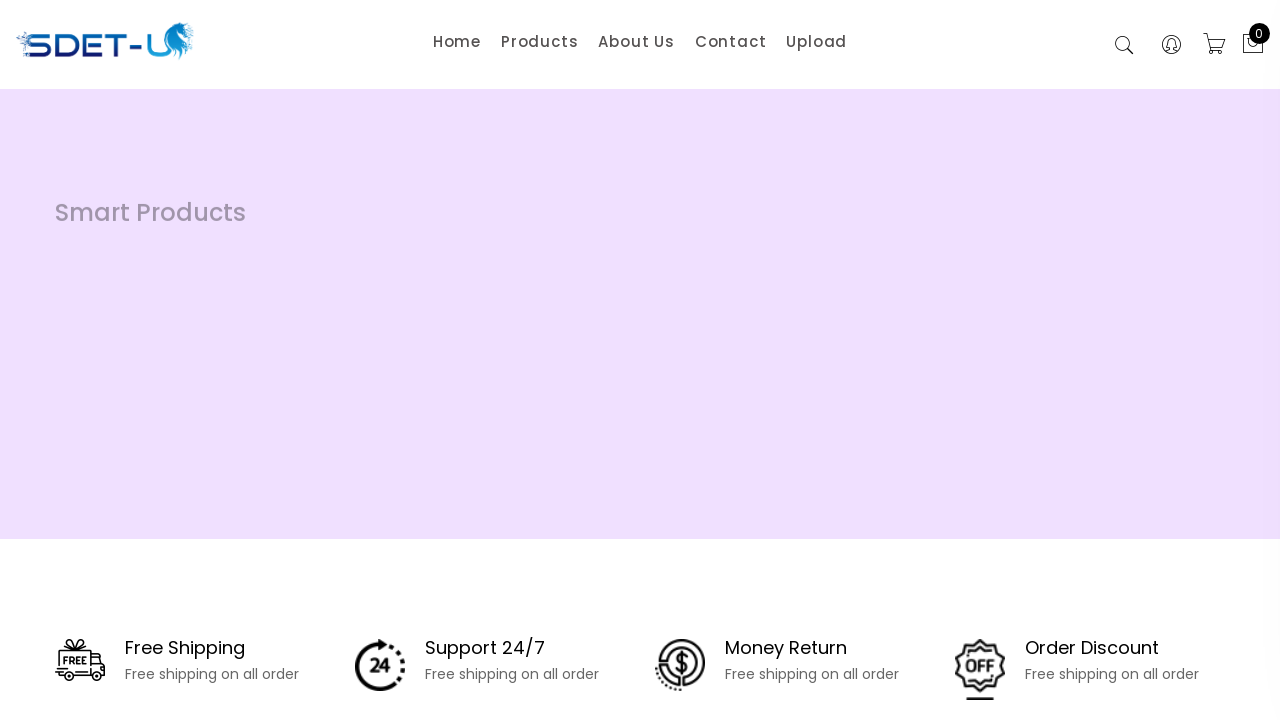

Verified navigation menu item 'Contact' is present with correct text
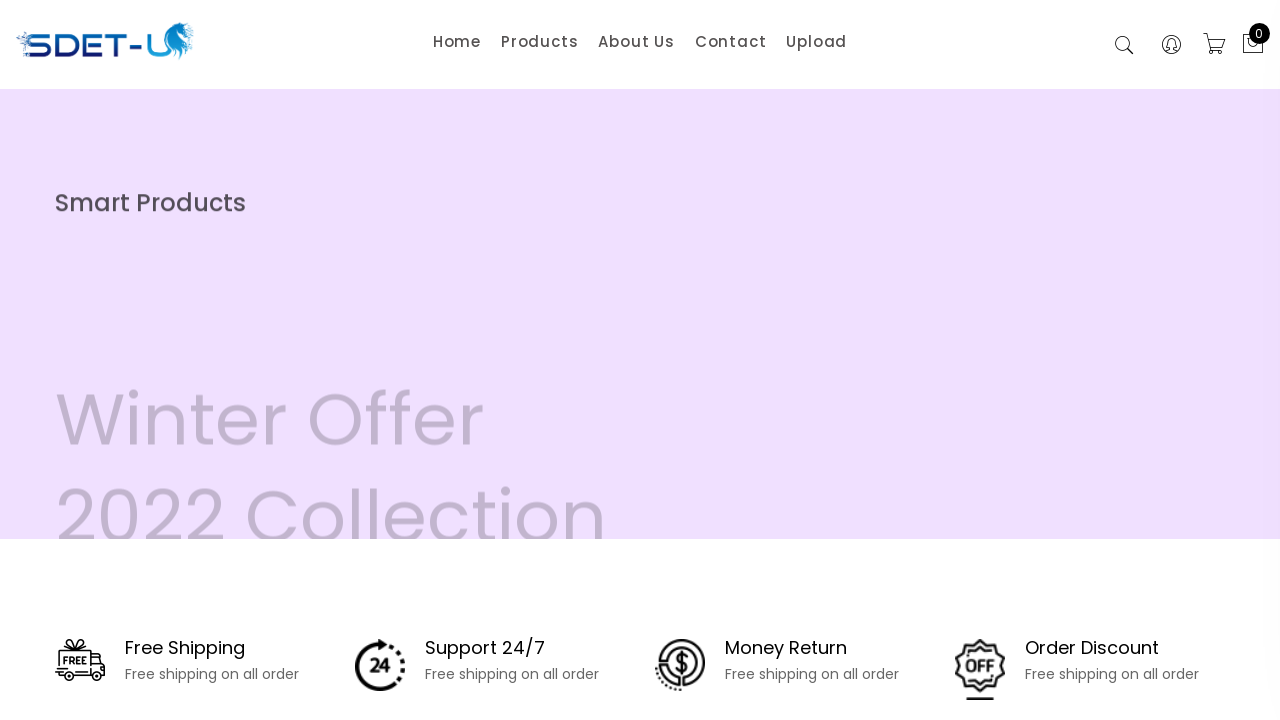

Verified navigation menu item 'Upload' is present with correct text
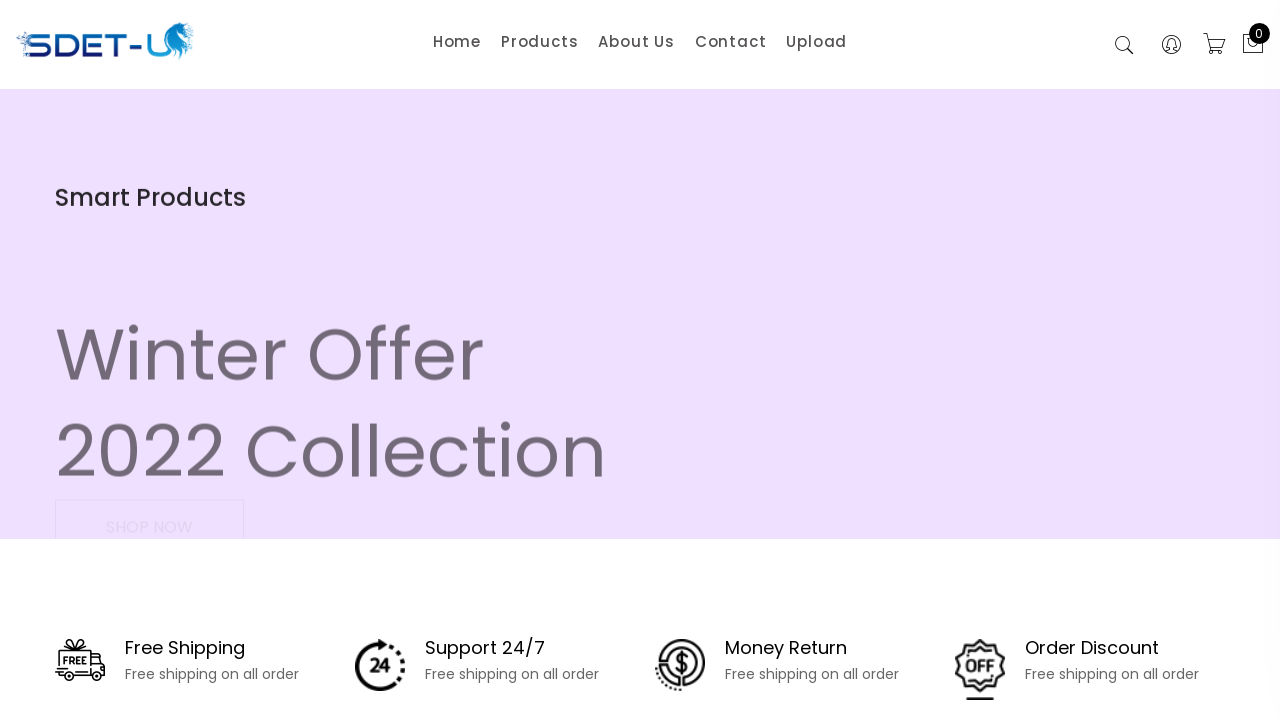

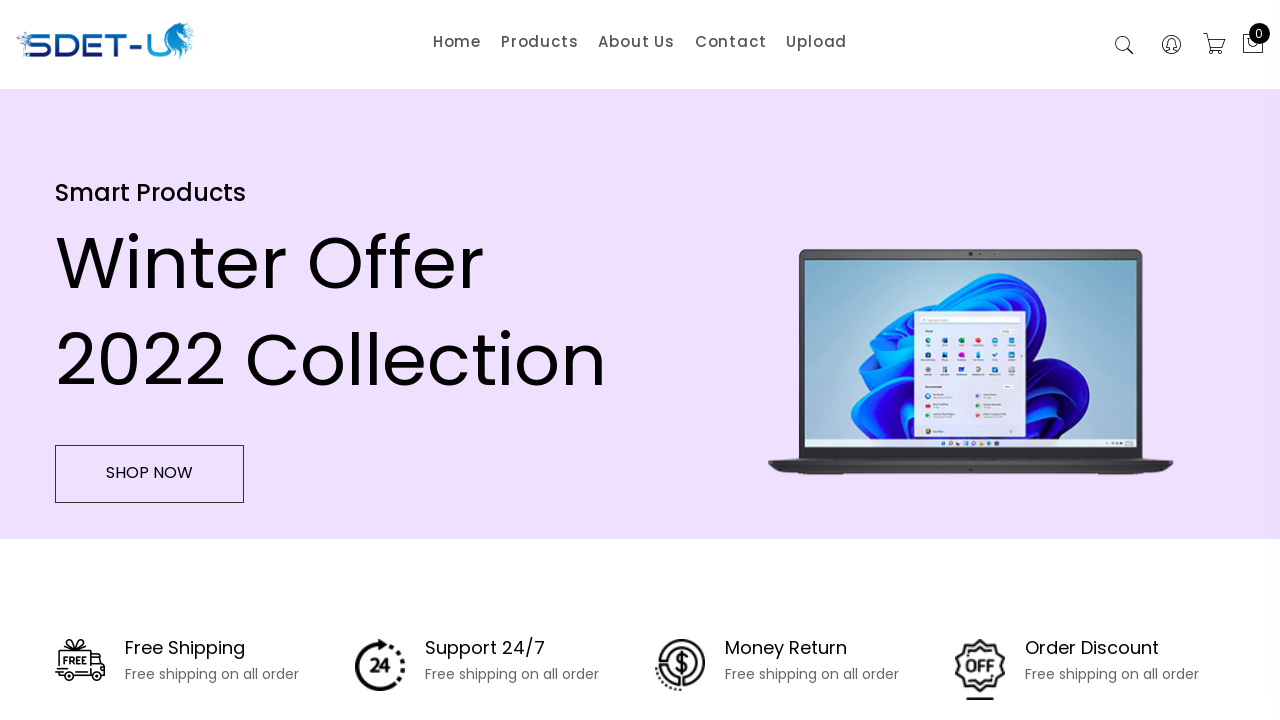